Tests marking all items as completed using the toggle all checkbox after creating default todos.

Starting URL: https://demo.playwright.dev/todomvc

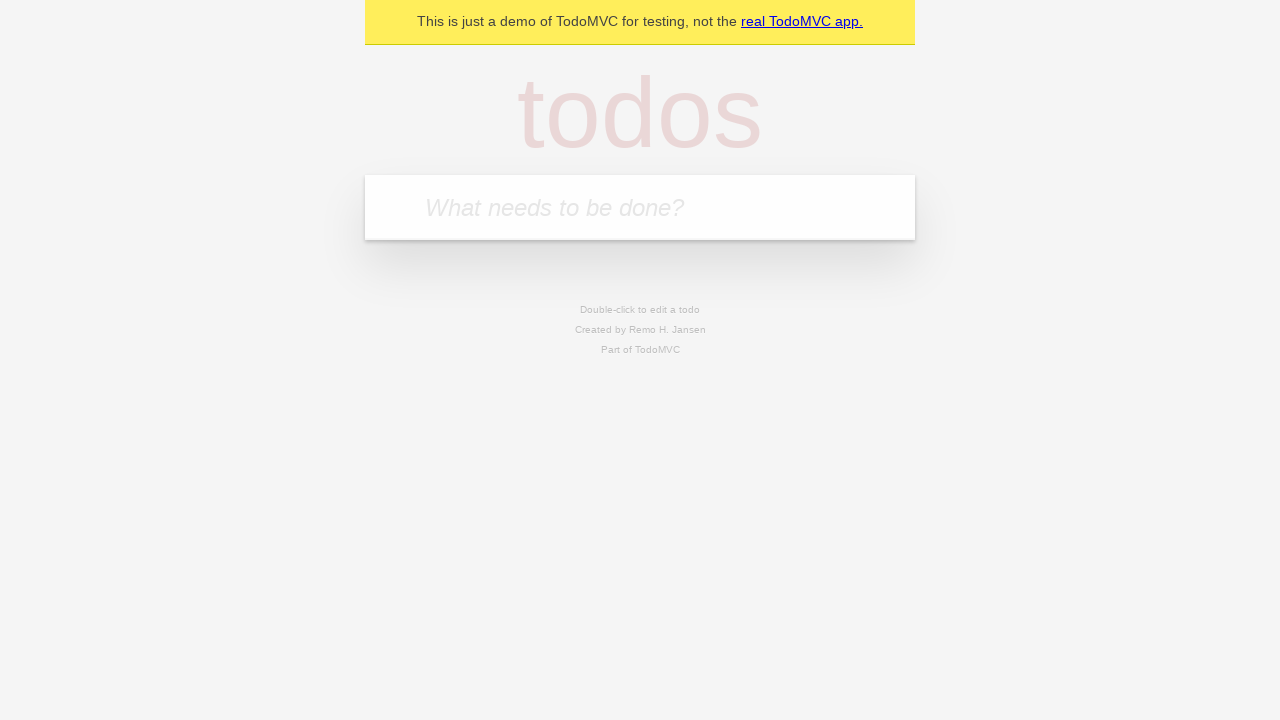

Filled todo input with 'buy some cheese' on internal:attr=[placeholder="What needs to be done?"i]
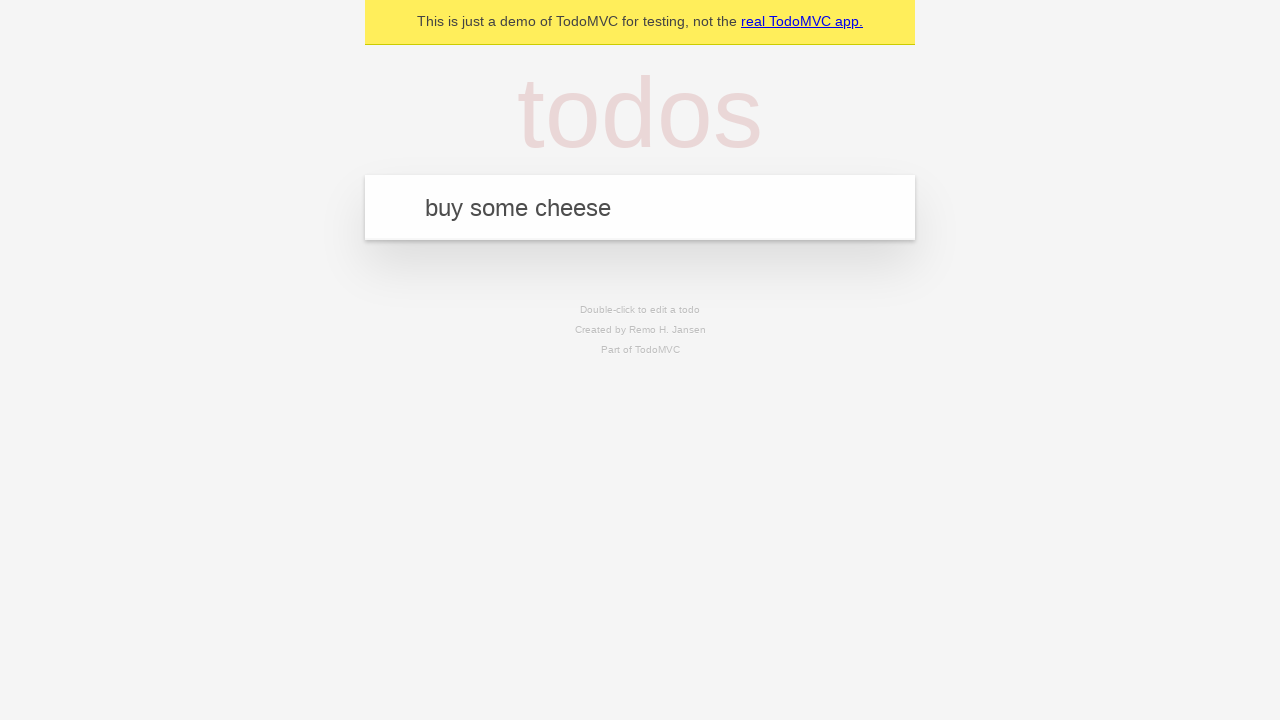

Pressed Enter to create first todo on internal:attr=[placeholder="What needs to be done?"i]
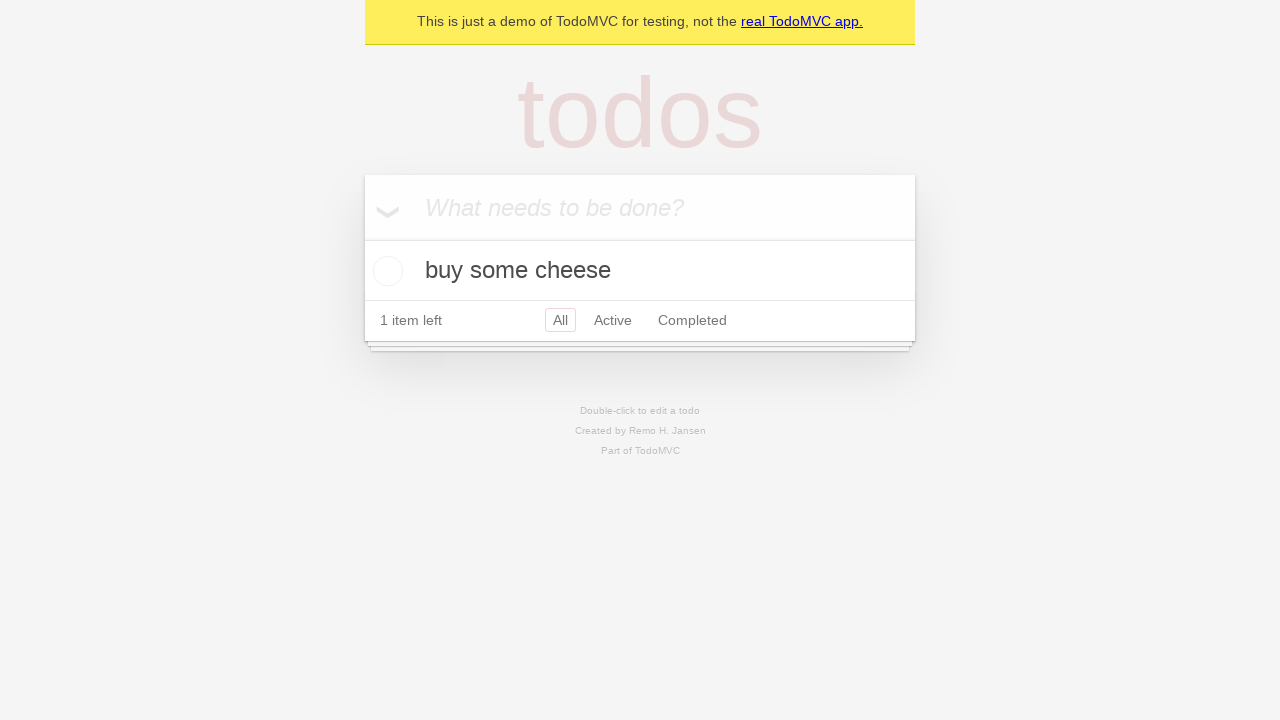

Filled todo input with 'feed the cat' on internal:attr=[placeholder="What needs to be done?"i]
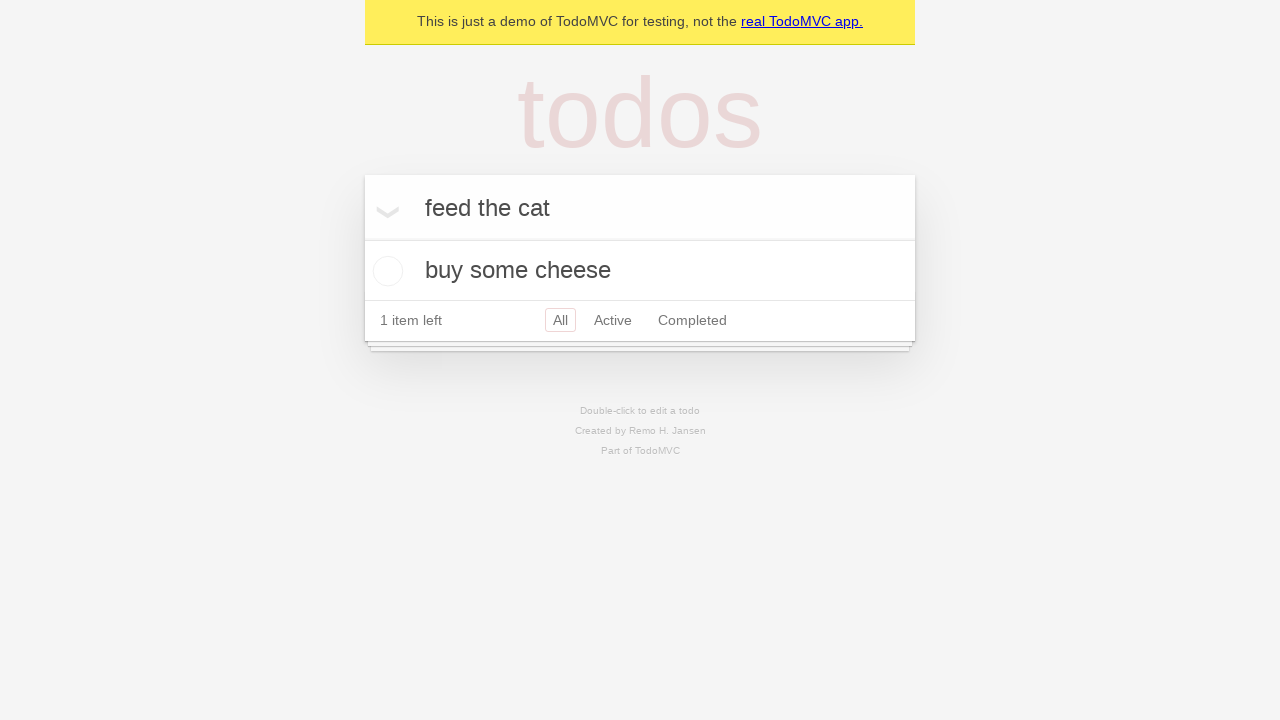

Pressed Enter to create second todo on internal:attr=[placeholder="What needs to be done?"i]
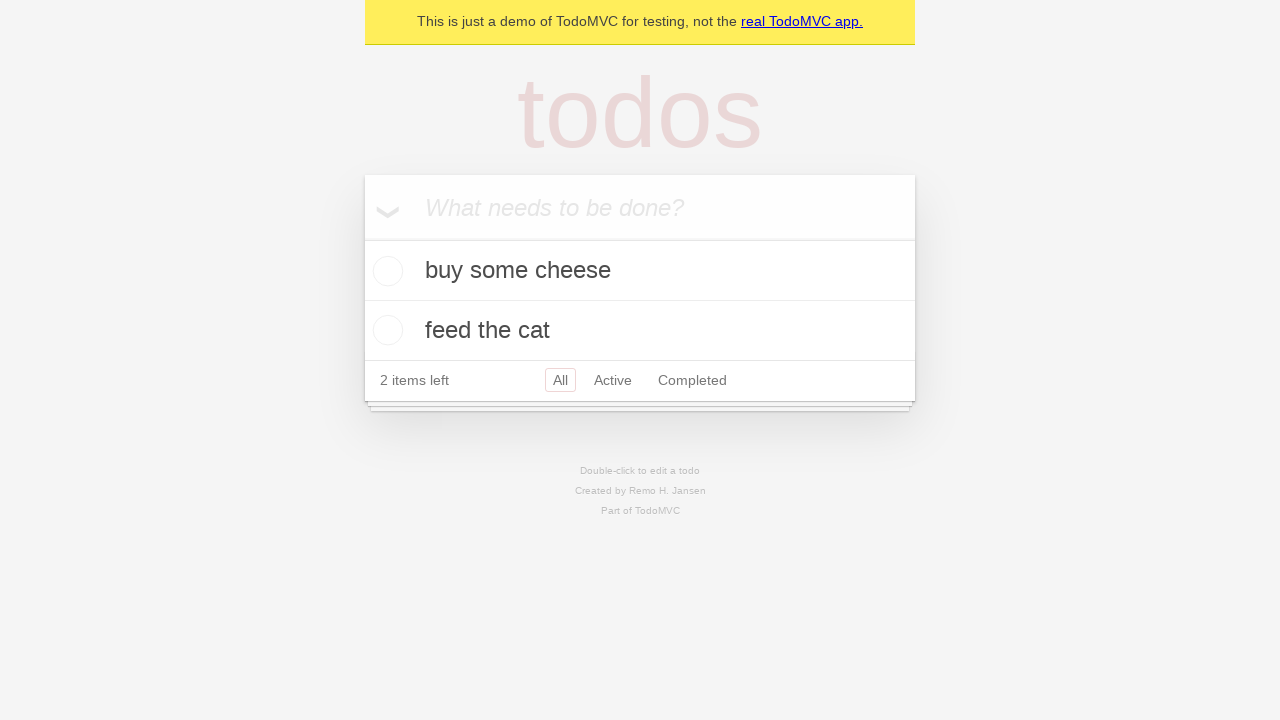

Filled todo input with 'book a doctors appointment' on internal:attr=[placeholder="What needs to be done?"i]
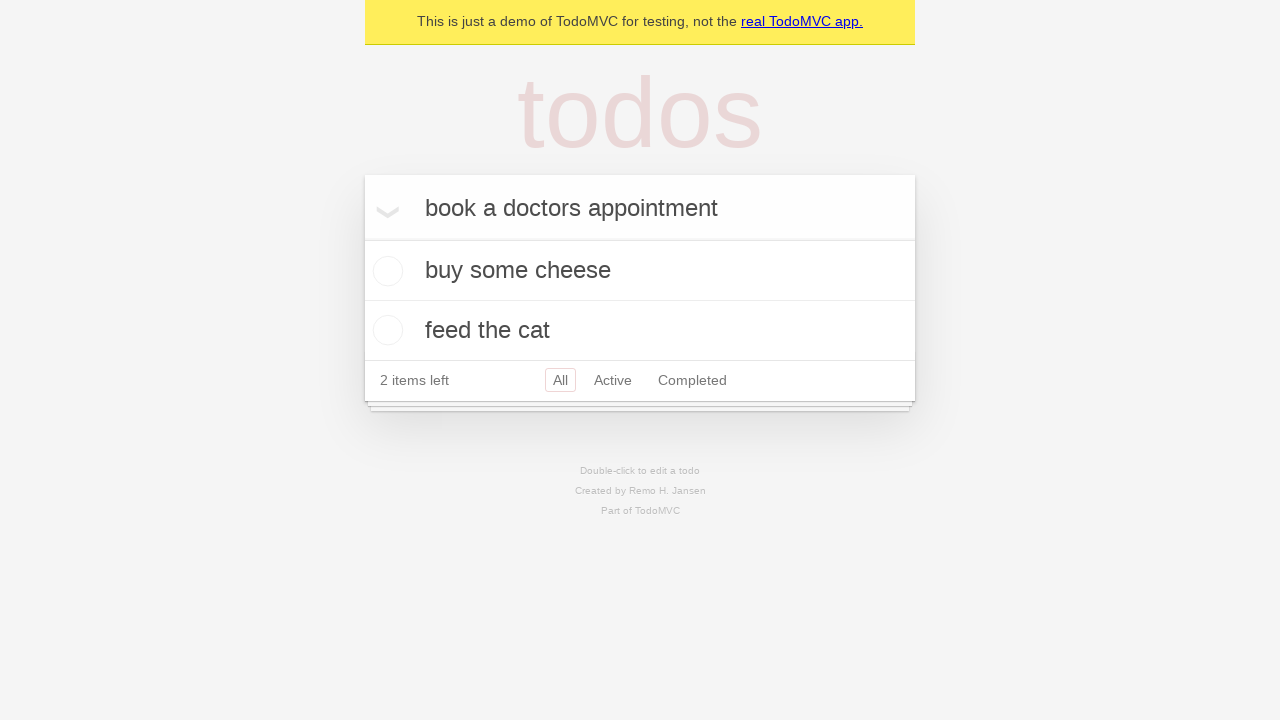

Pressed Enter to create third todo on internal:attr=[placeholder="What needs to be done?"i]
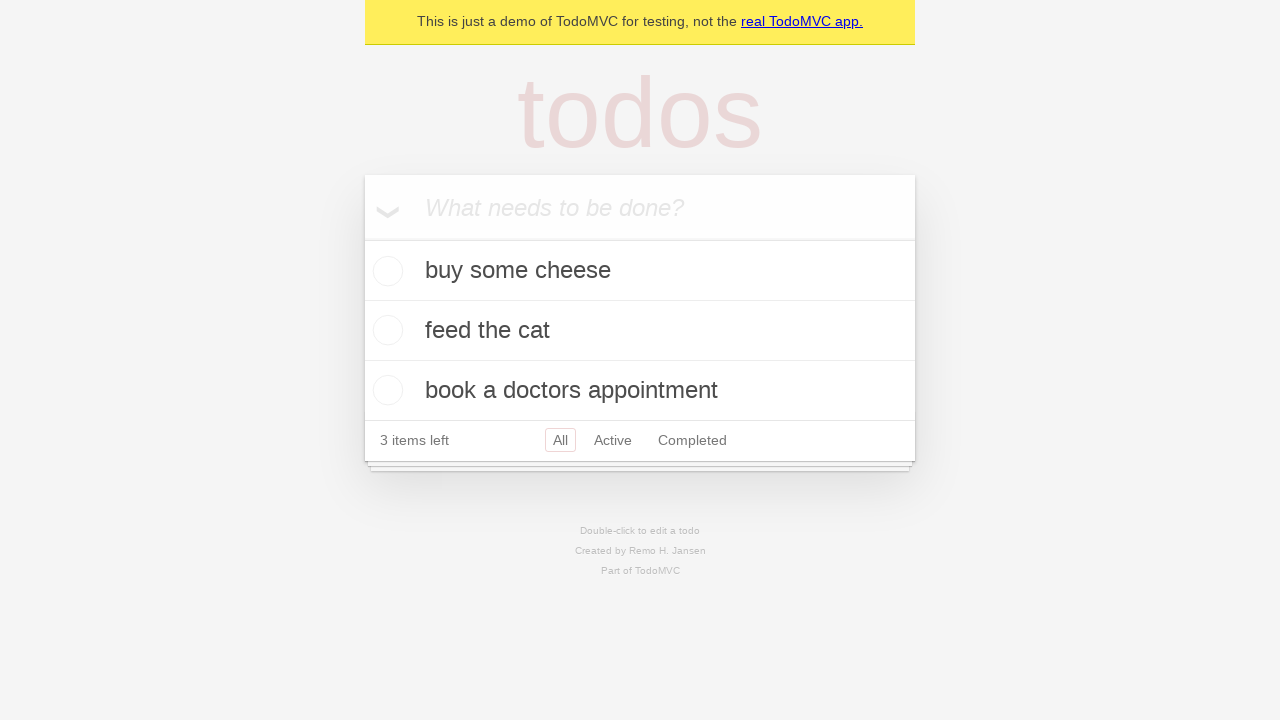

All three todos loaded and displayed
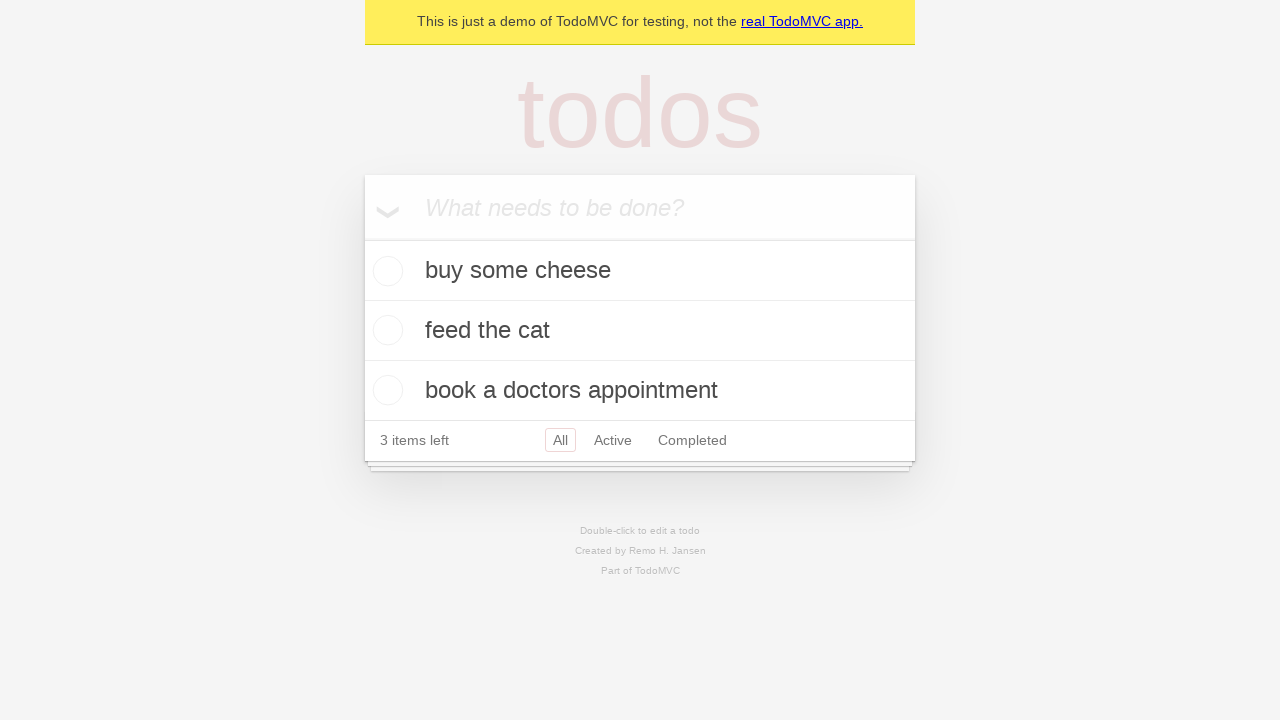

Clicked 'Mark all as complete' checkbox to complete all todos at (362, 238) on internal:label="Mark all as complete"i
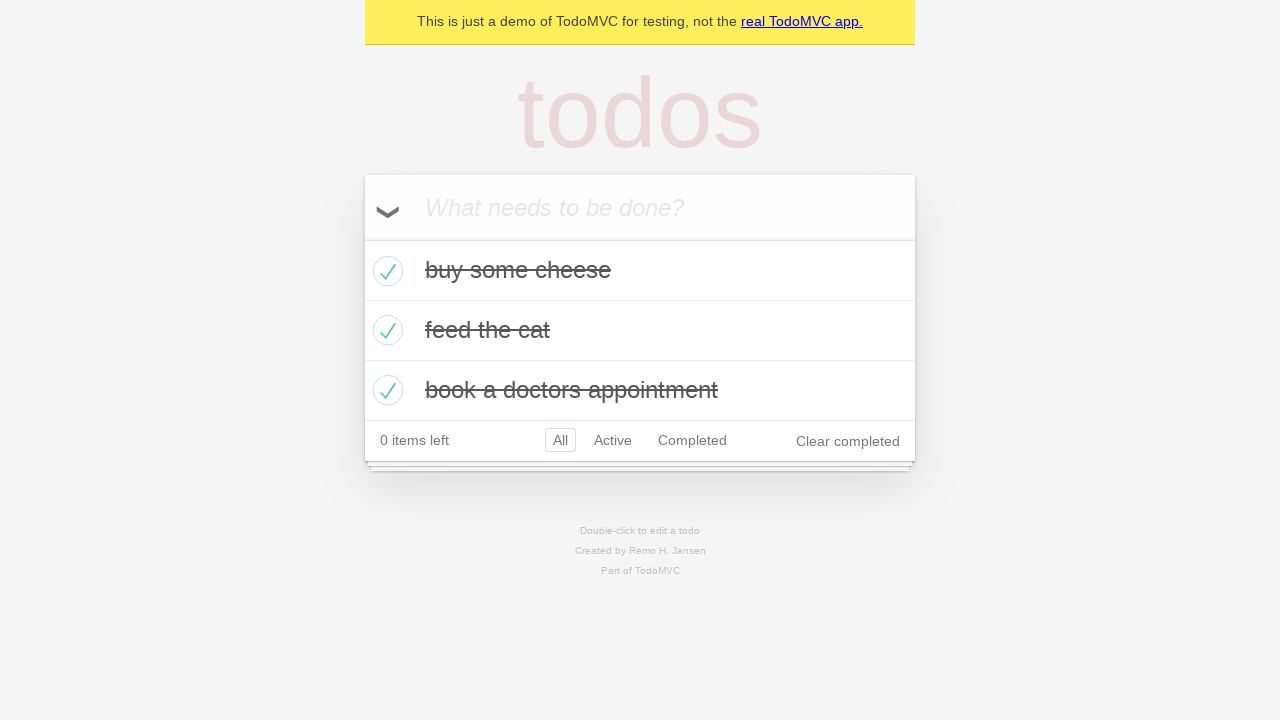

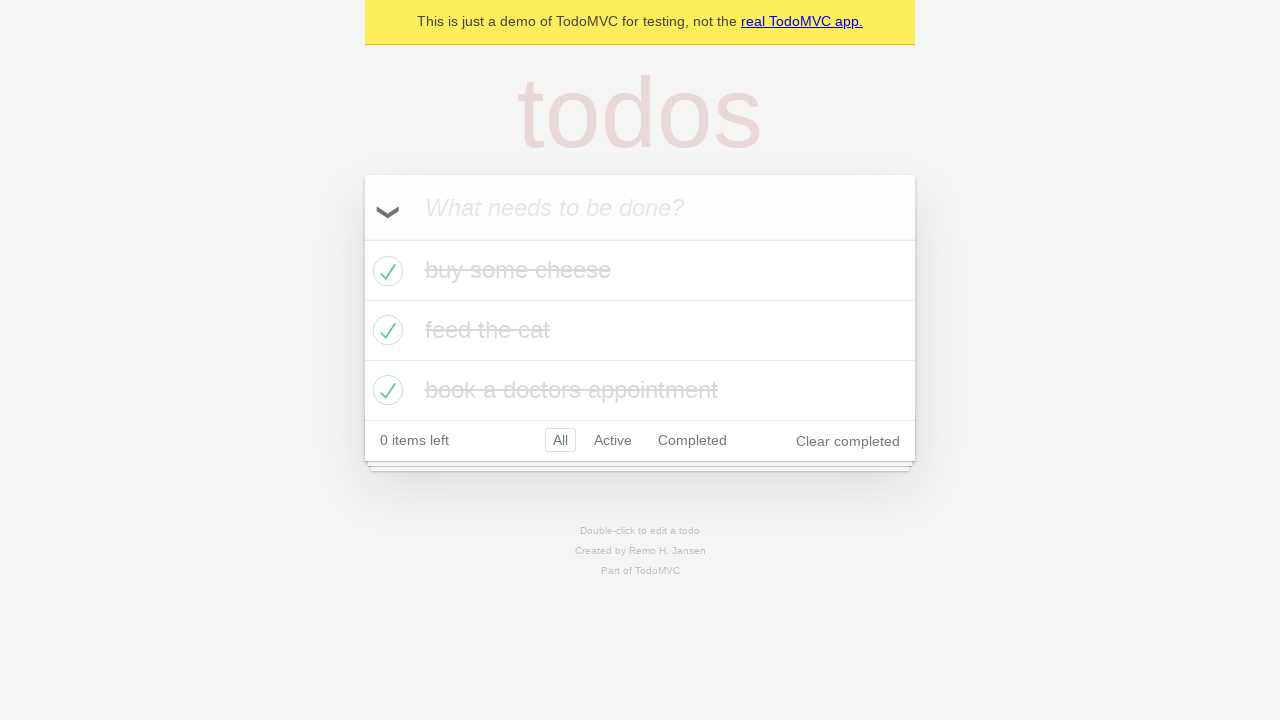